Tests login form validation by submitting with password but empty username field, verifying the appropriate error message is displayed

Starting URL: https://www.saucedemo.com/

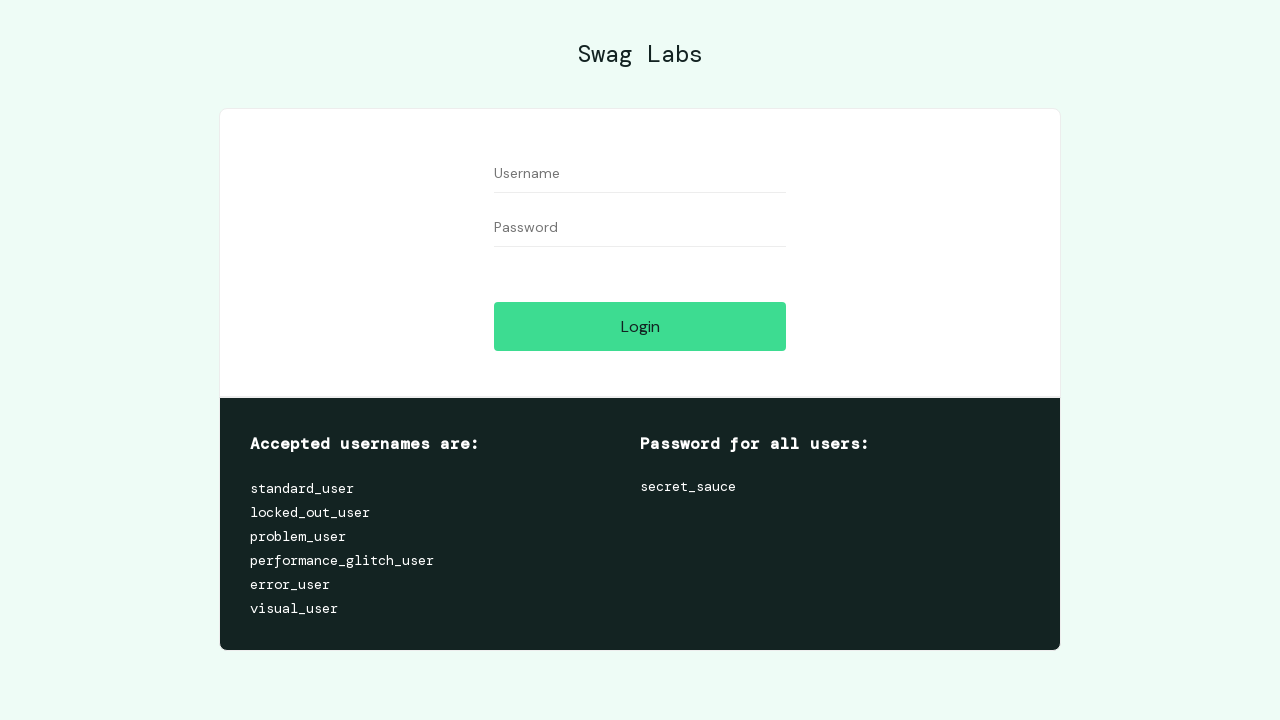

Filled password field with 'secret_sauce' on #password
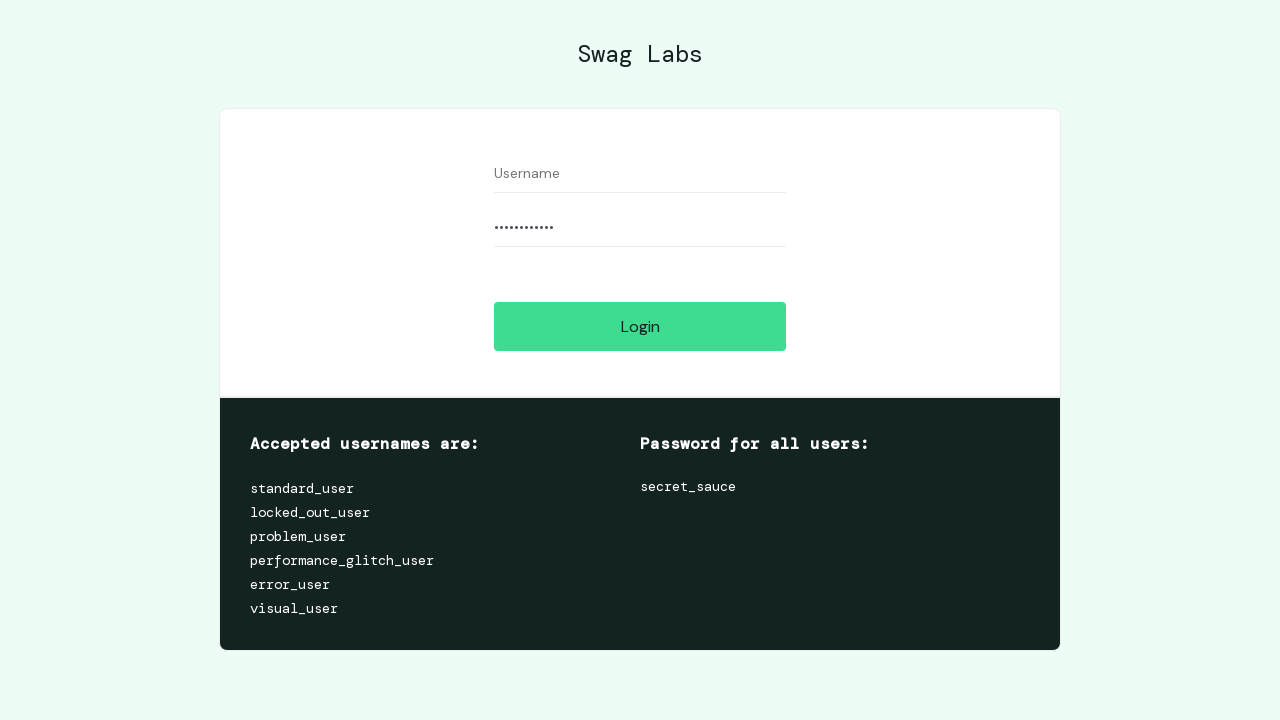

Clicked login button without entering username at (640, 326) on #login-button
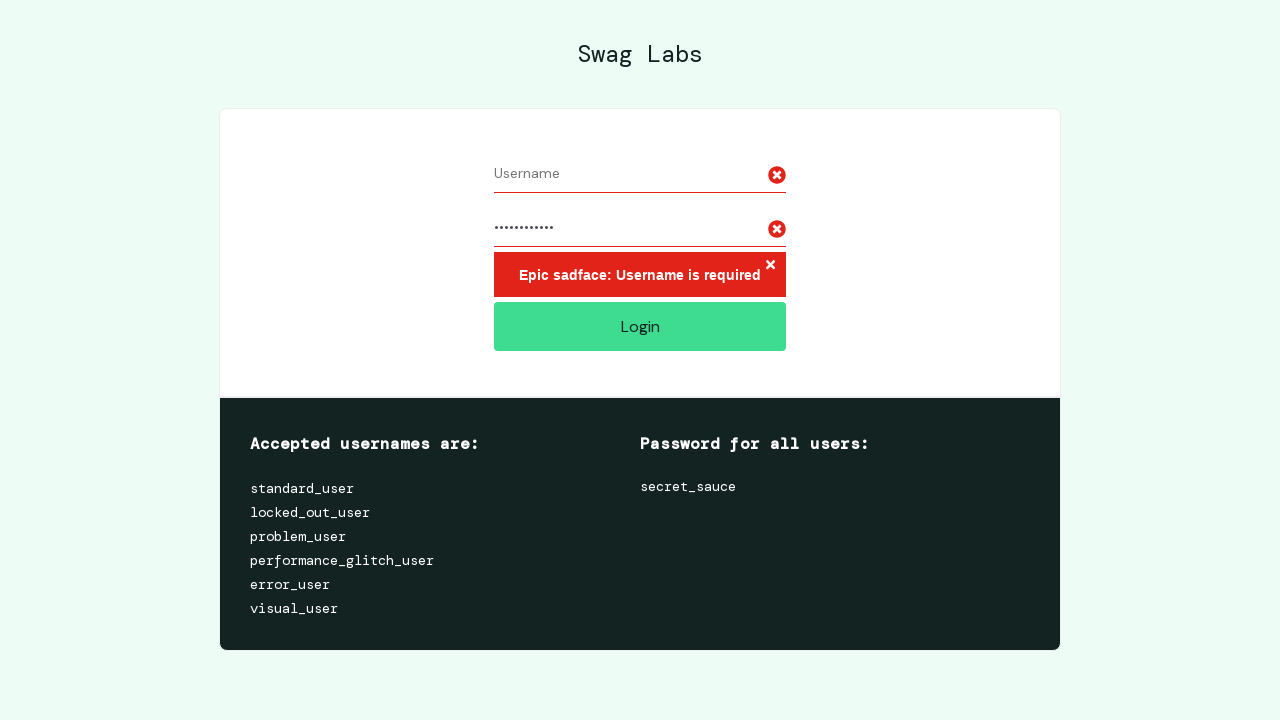

Error message element loaded
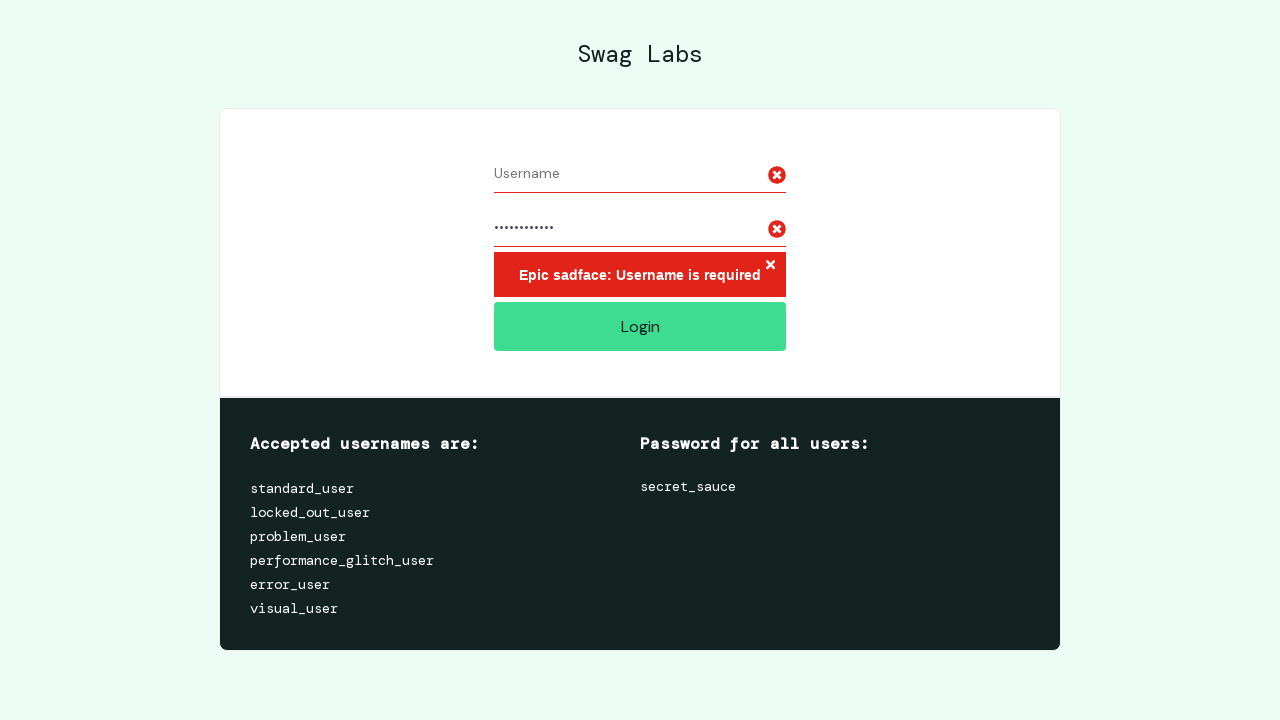

Located error message element
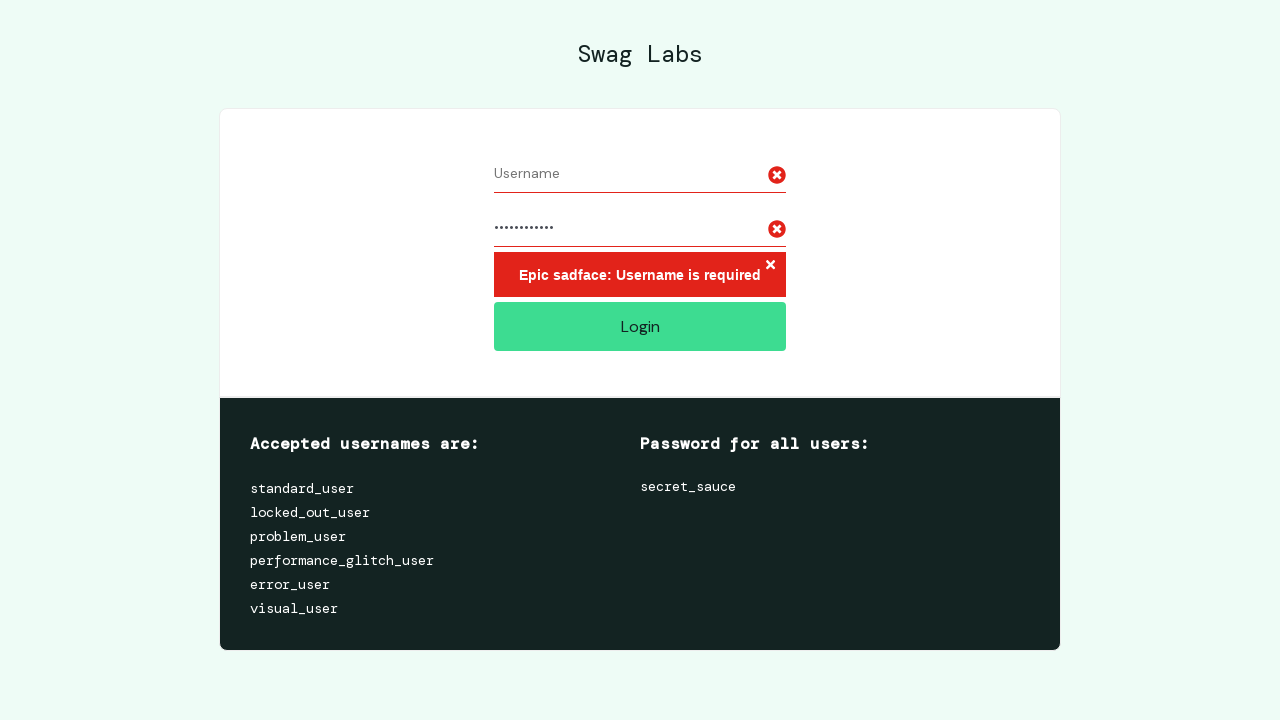

Verified error message contains 'Username is required'
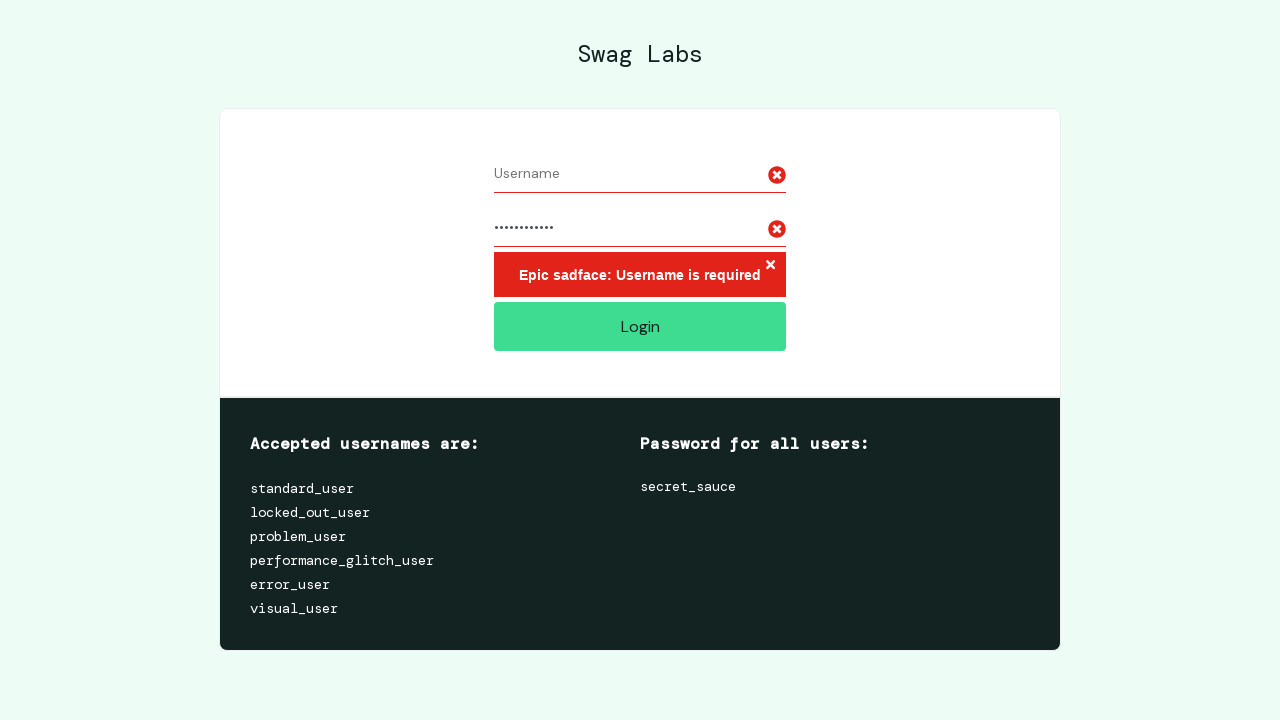

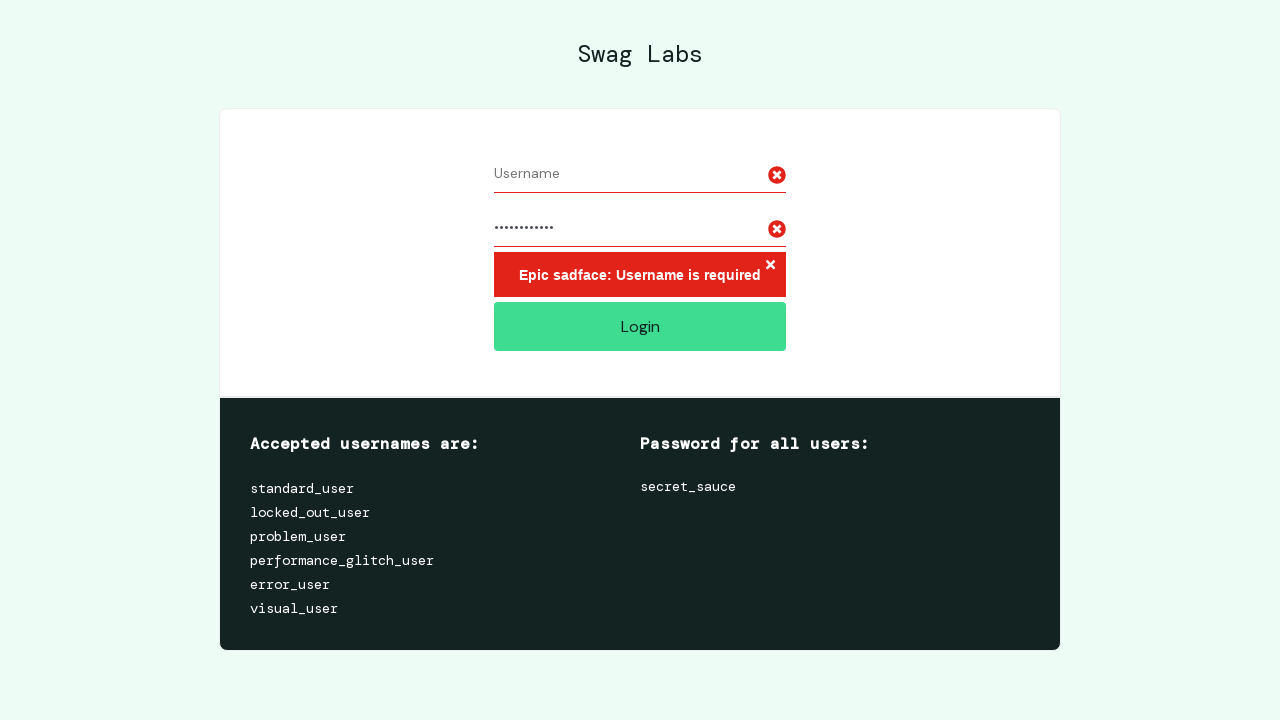